Tests entering the day of the week for Christmas two years from now into an input field

Starting URL: https://obstaclecourse.tricentis.com/Obstacles/21269

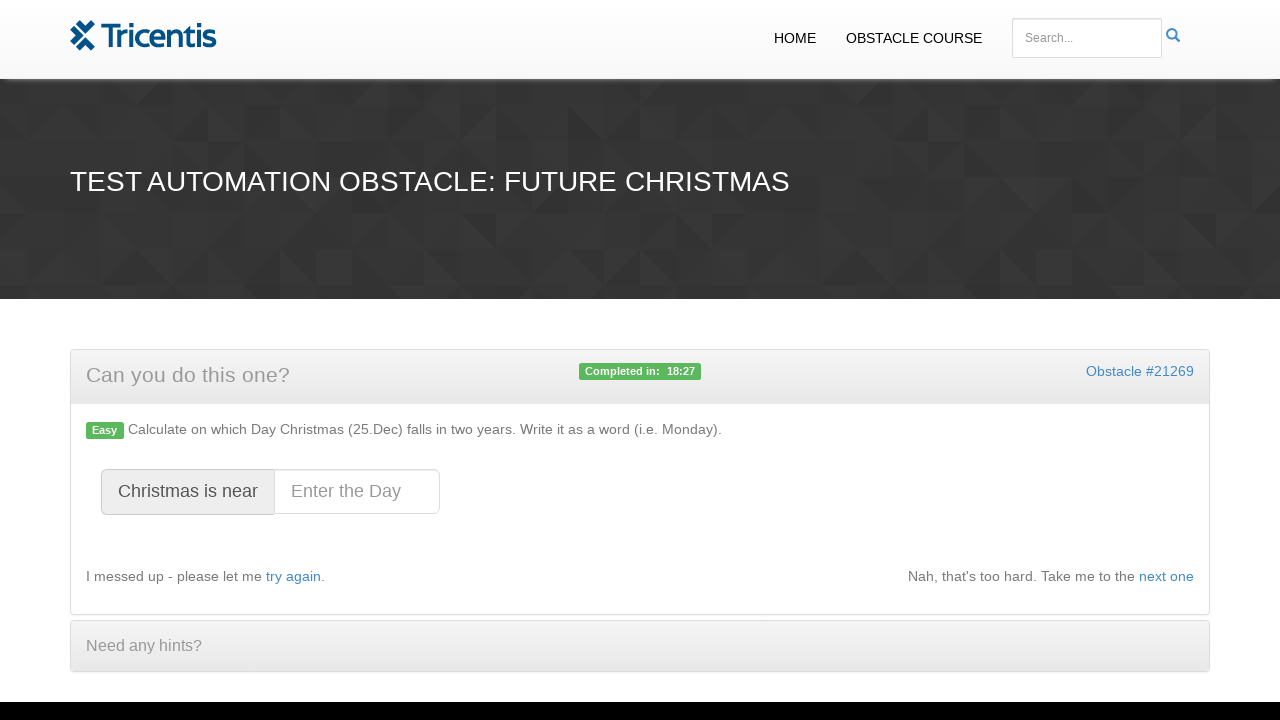

Filled Christmas day input field with 'Monday' (Christmas 2028) on #christmasday
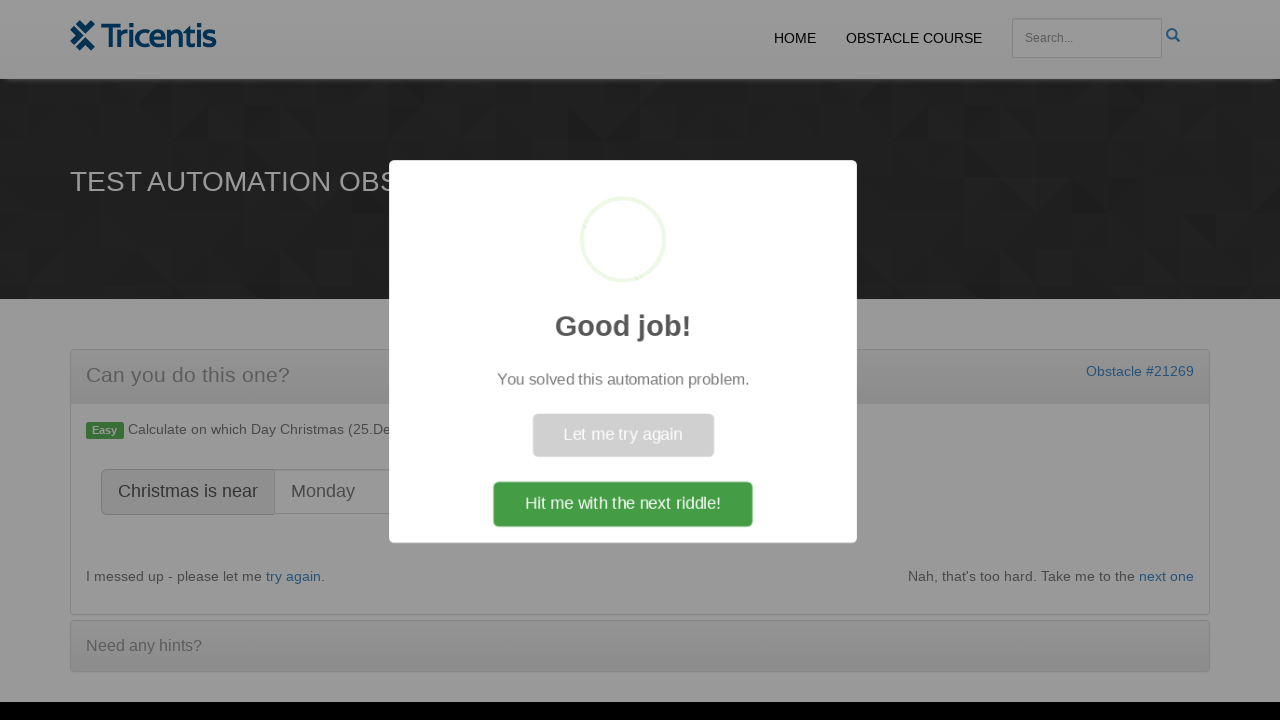

Success message appeared after entering the day of the week
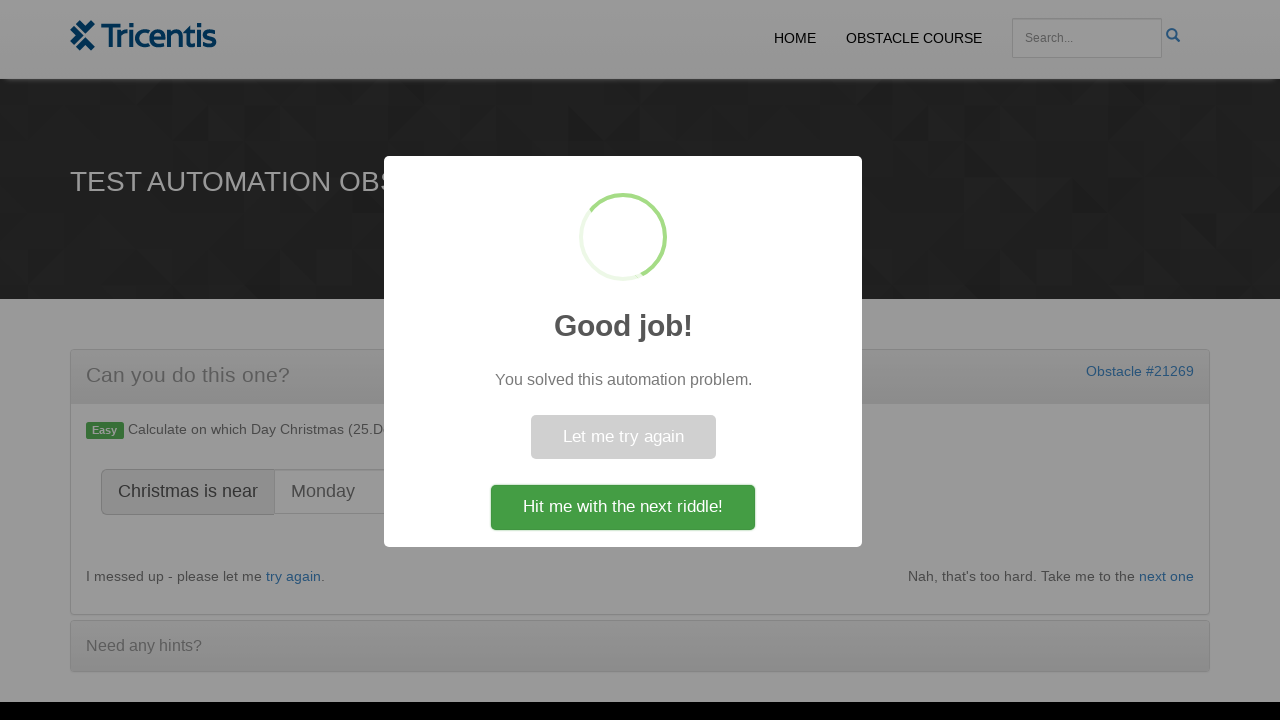

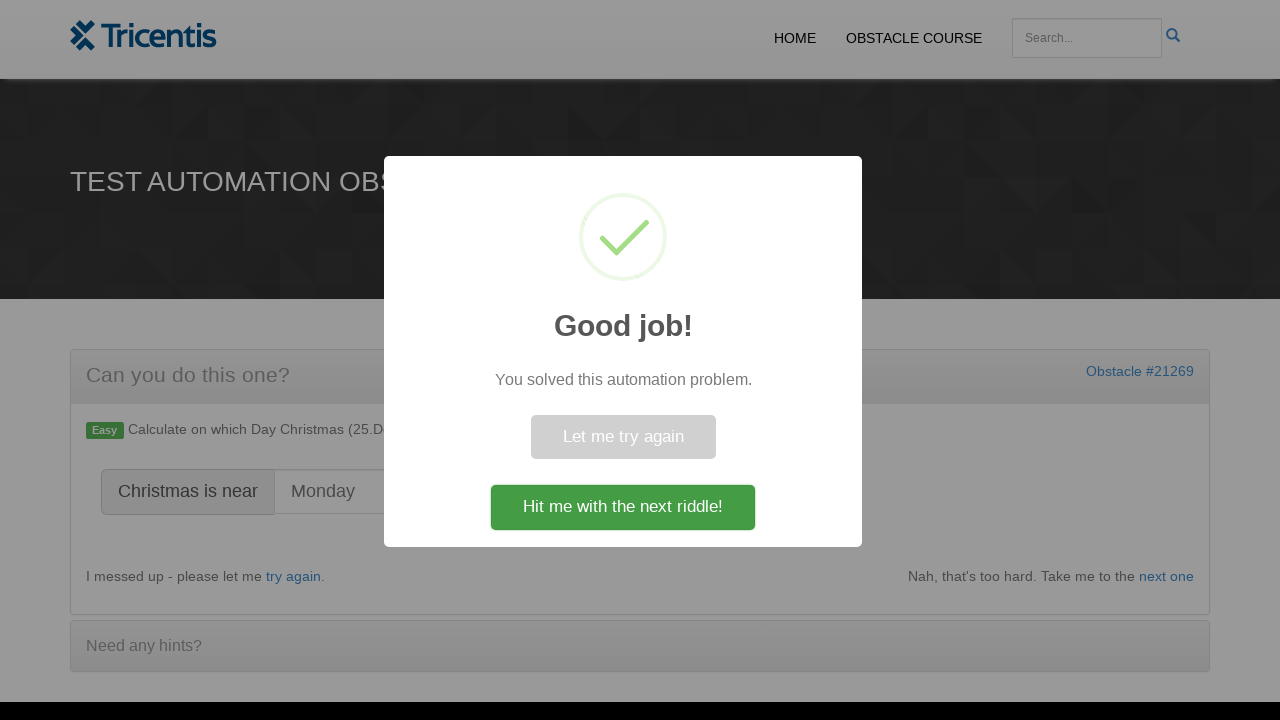